Validates that the OrangeHRM demo page loads successfully by navigating to the page and verifying it renders

Starting URL: https://opensource-demo.orangehrmlive.com/

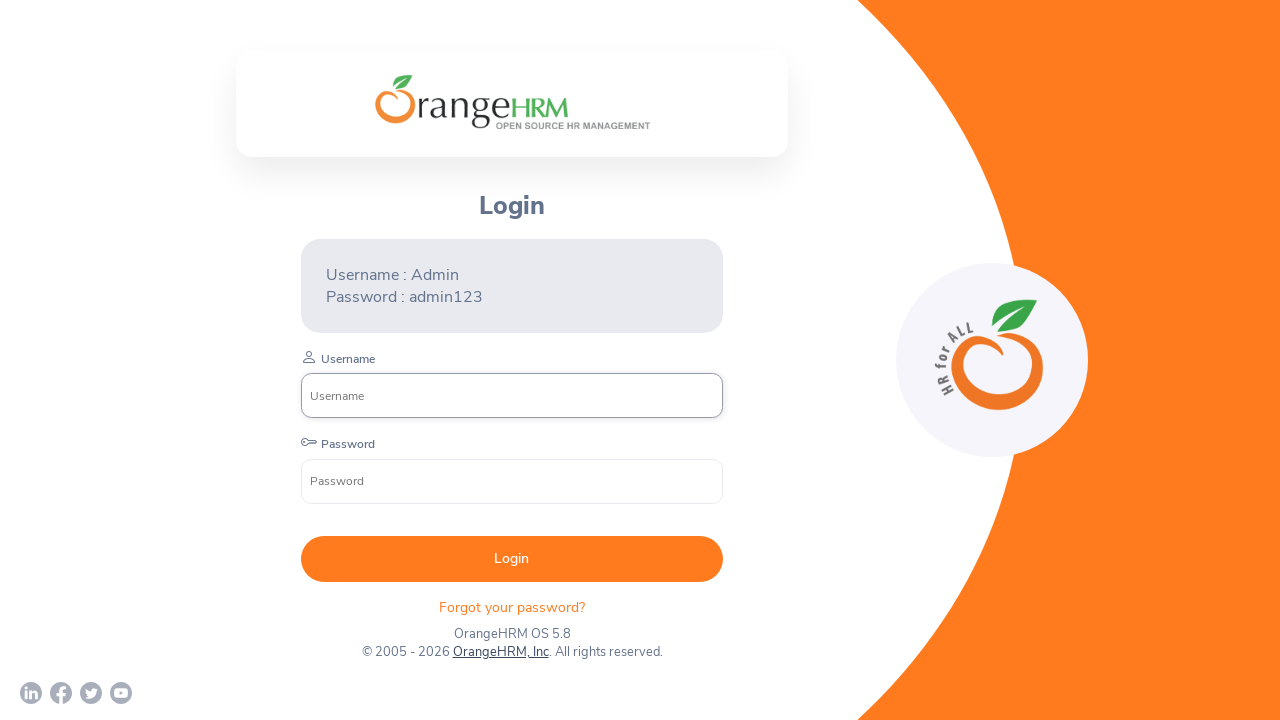

Navigated to OrangeHRM demo page
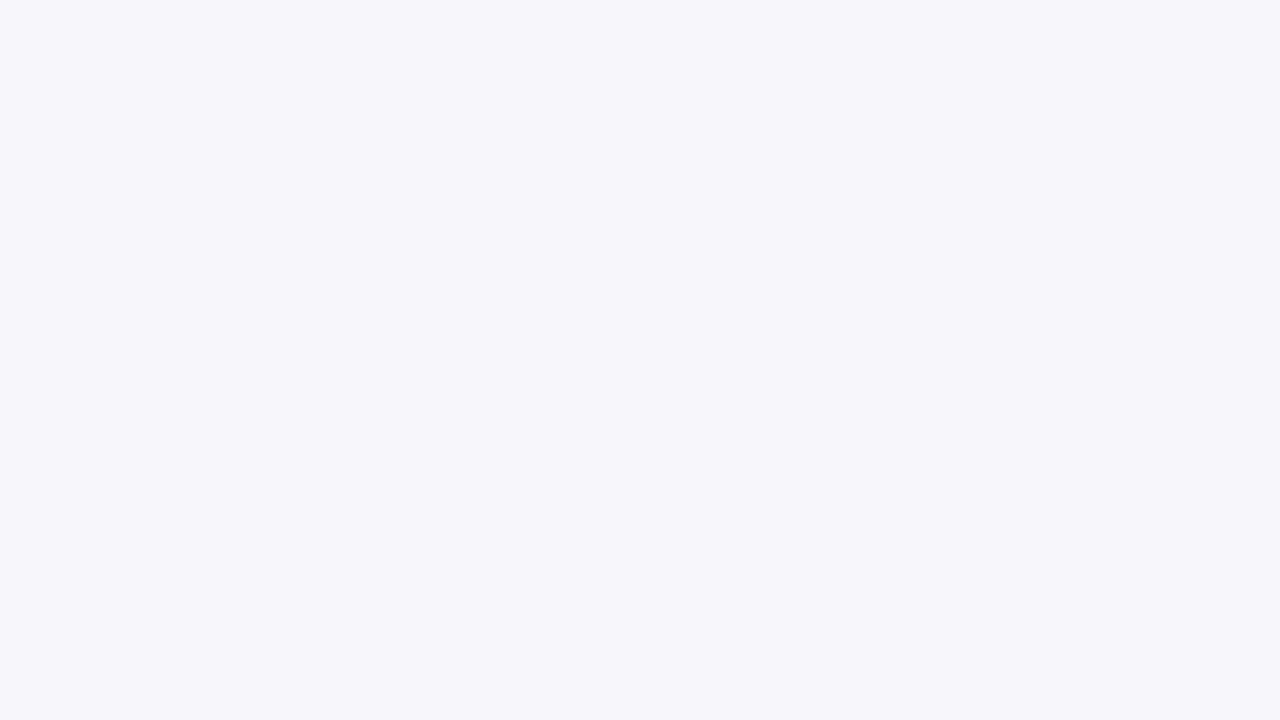

Page fully loaded and network idle
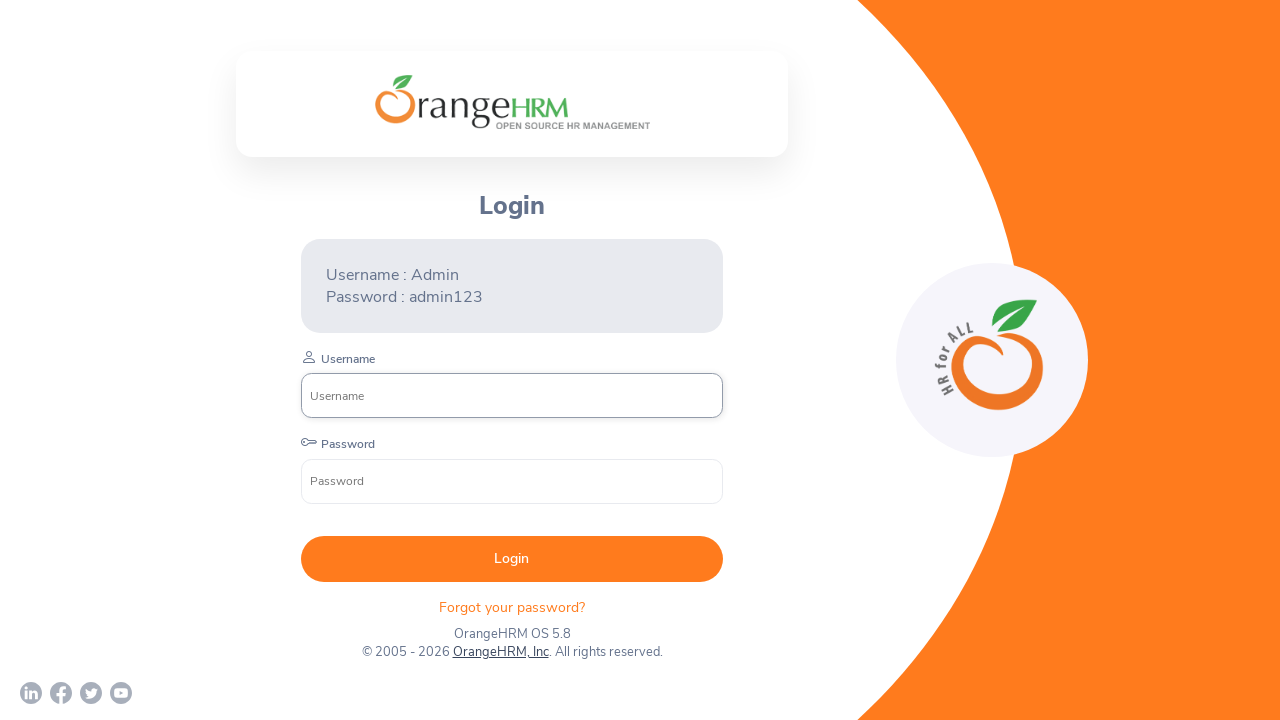

Retrieved page title: OrangeHRM
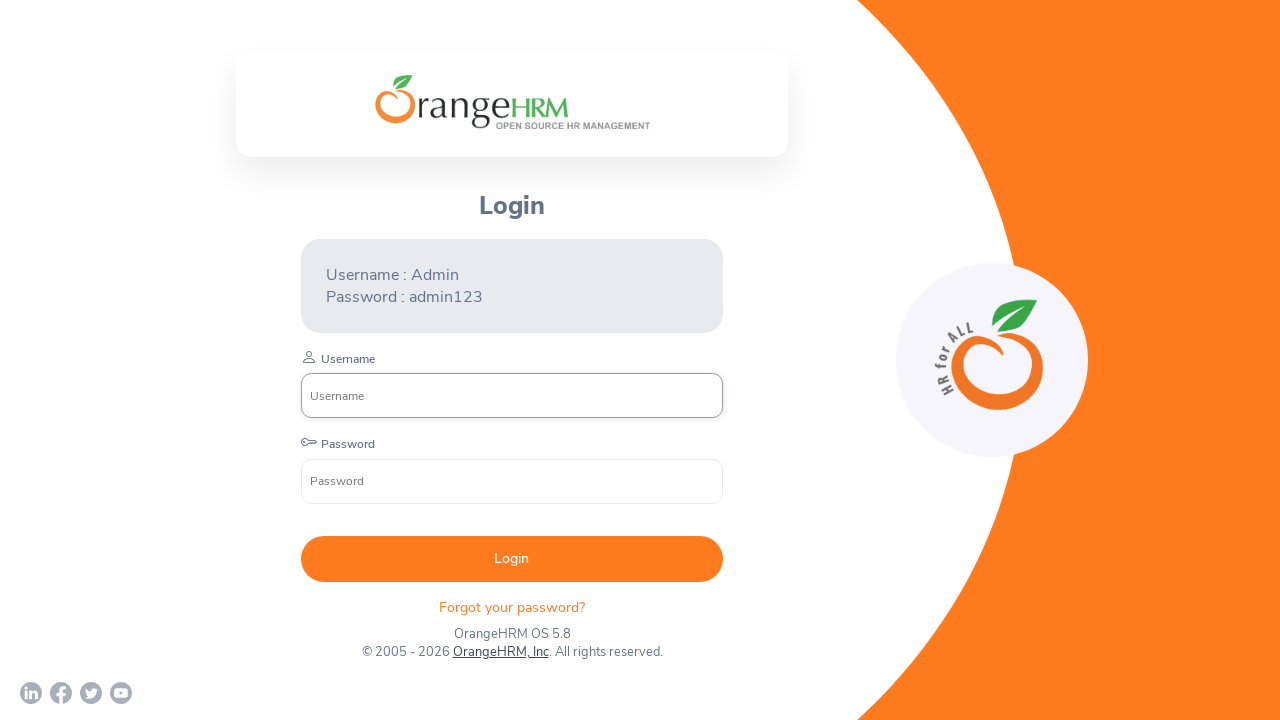

Printed page title to console
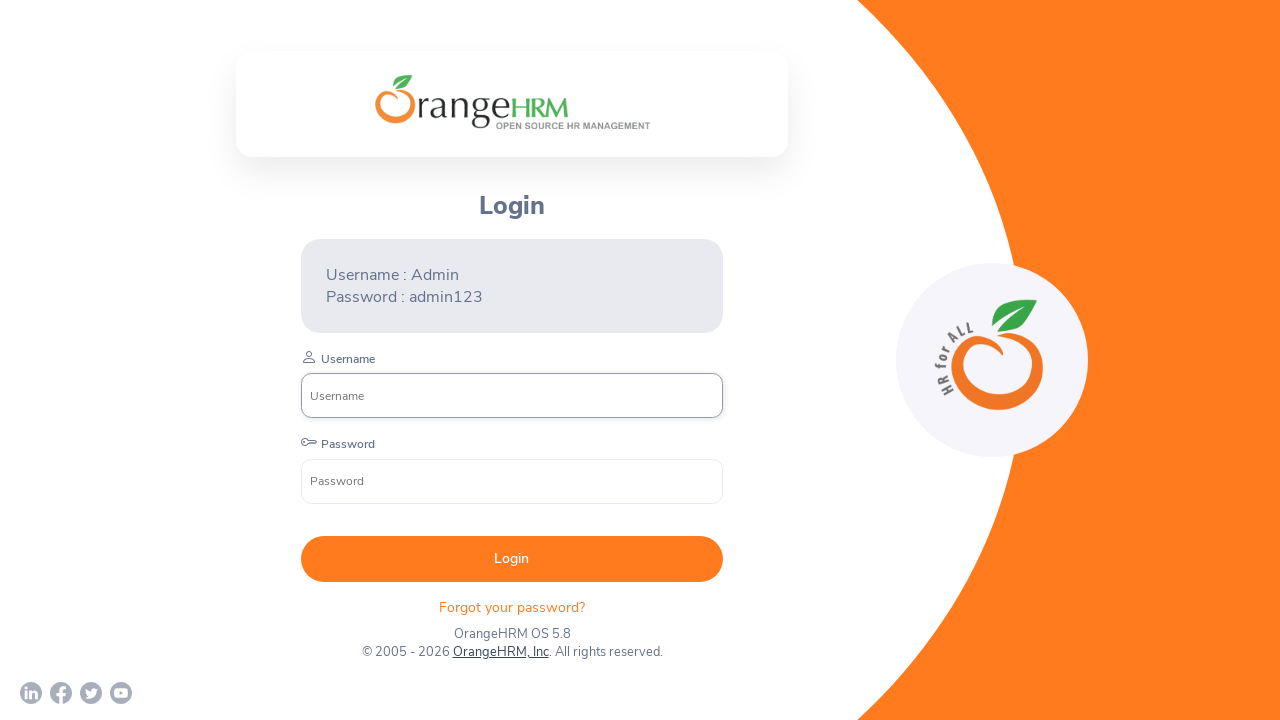

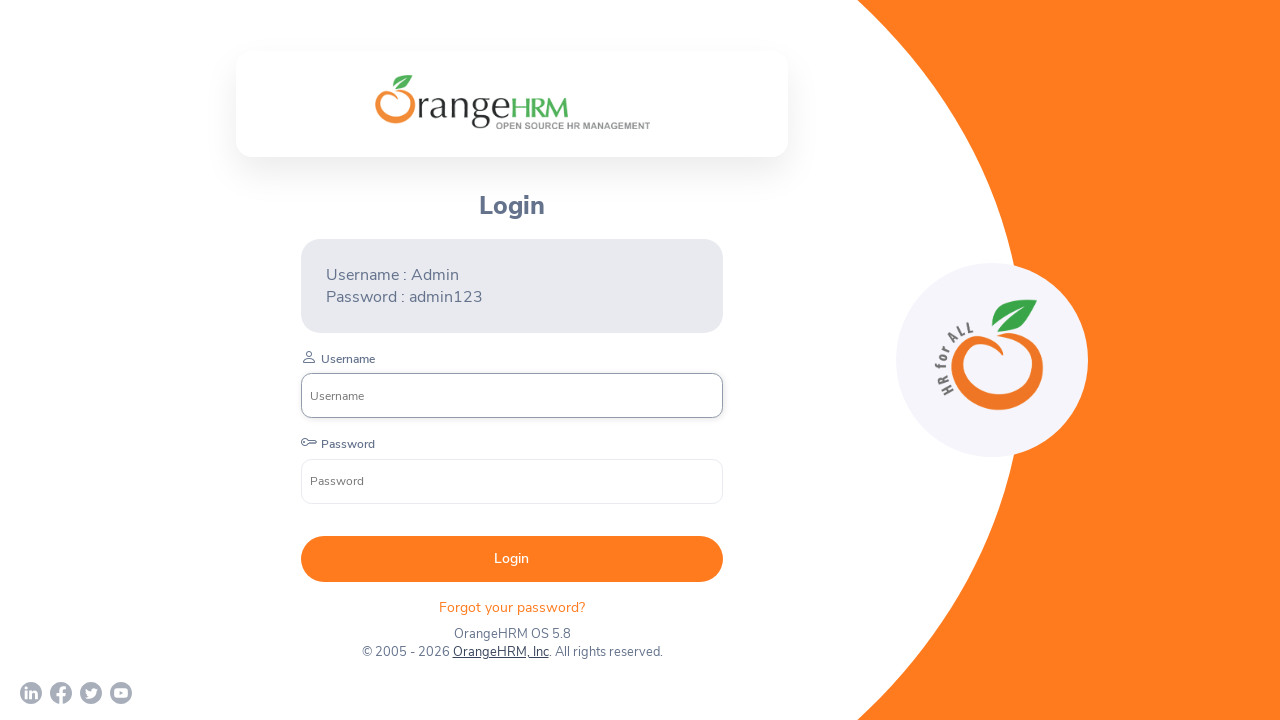